Automates a typing speed test by reading the displayed text and typing it into the input field

Starting URL: https://humanbenchmark.com/tests/typing

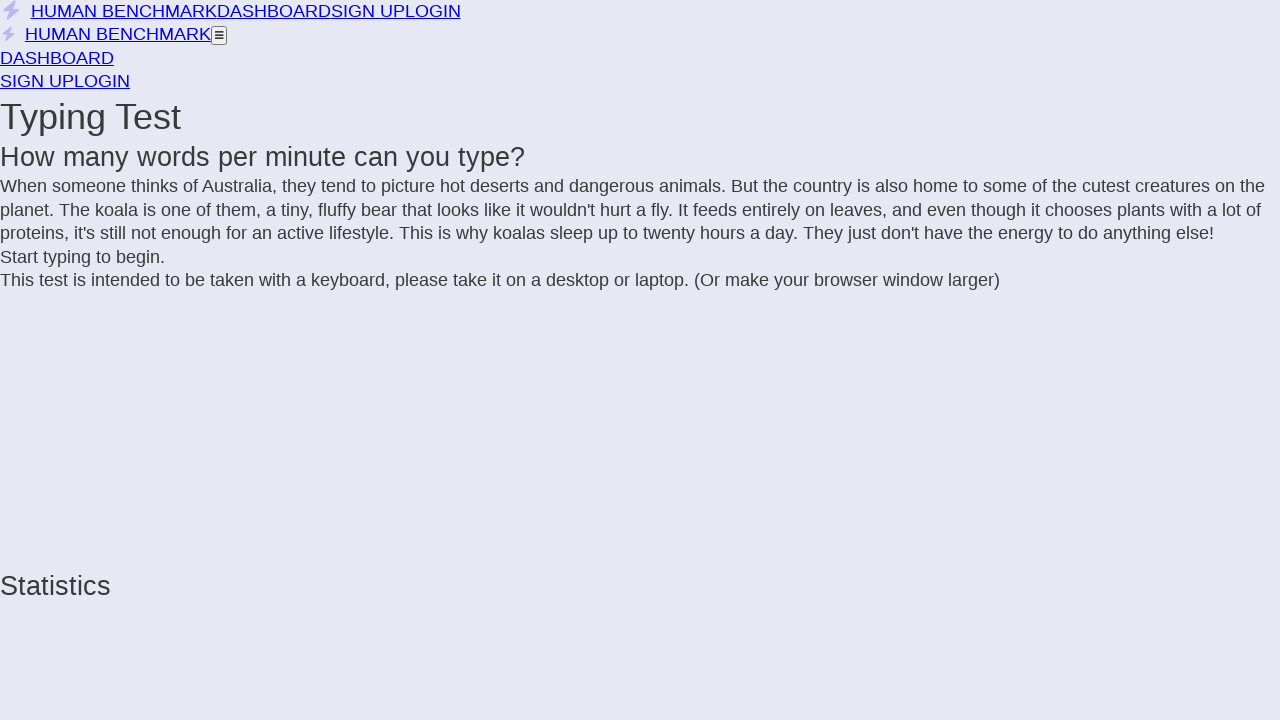

Waited for page to load completely (networkidle)
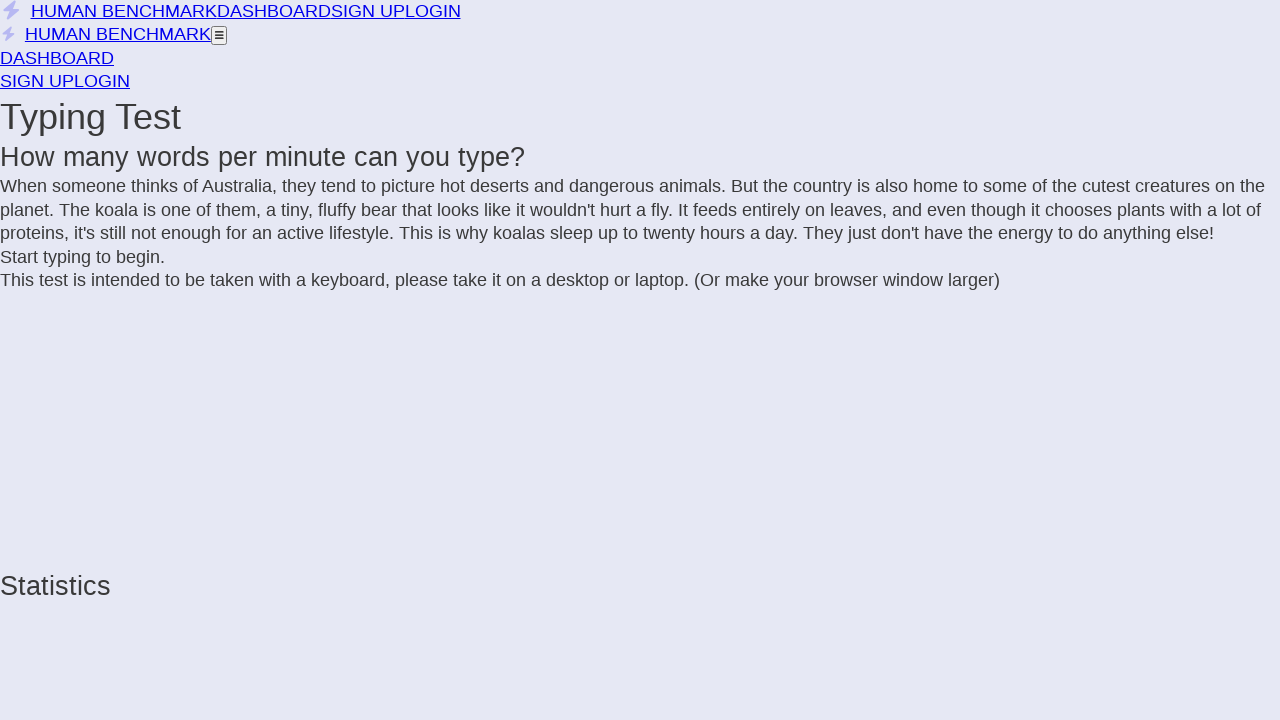

Found all incomplete letter elements to type
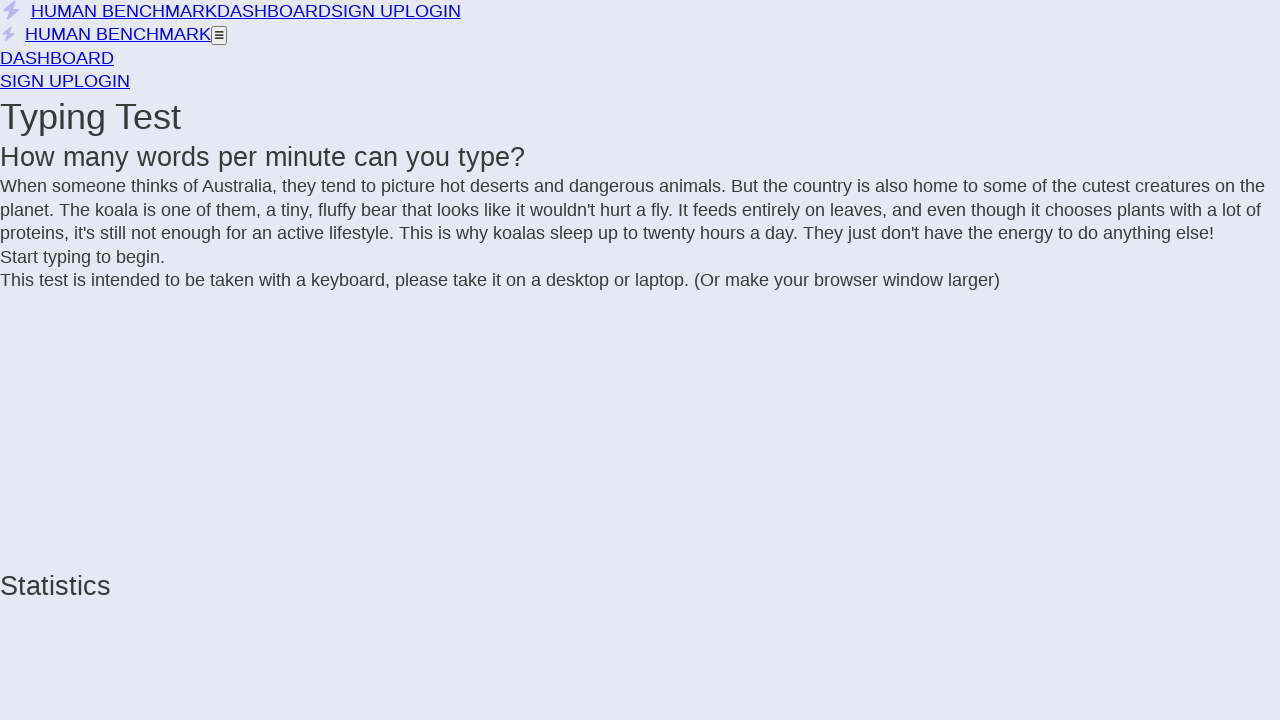

Compiled all letters into string: 'When someone thinks of Australia, they tend to picture hot deserts and dangerous animals. But the country is also home to some of the cutest creatures on the planet. The koala is one of them, a tiny, fluffy bear that looks like it wouldn't hurt a fly. It feeds entirely on leaves, and even though it chooses plants with a lot of proteins, it's still not enough for an active lifestyle. This is why koalas sleep up to twenty hours a day. They just don't have the energy to do anything else!'
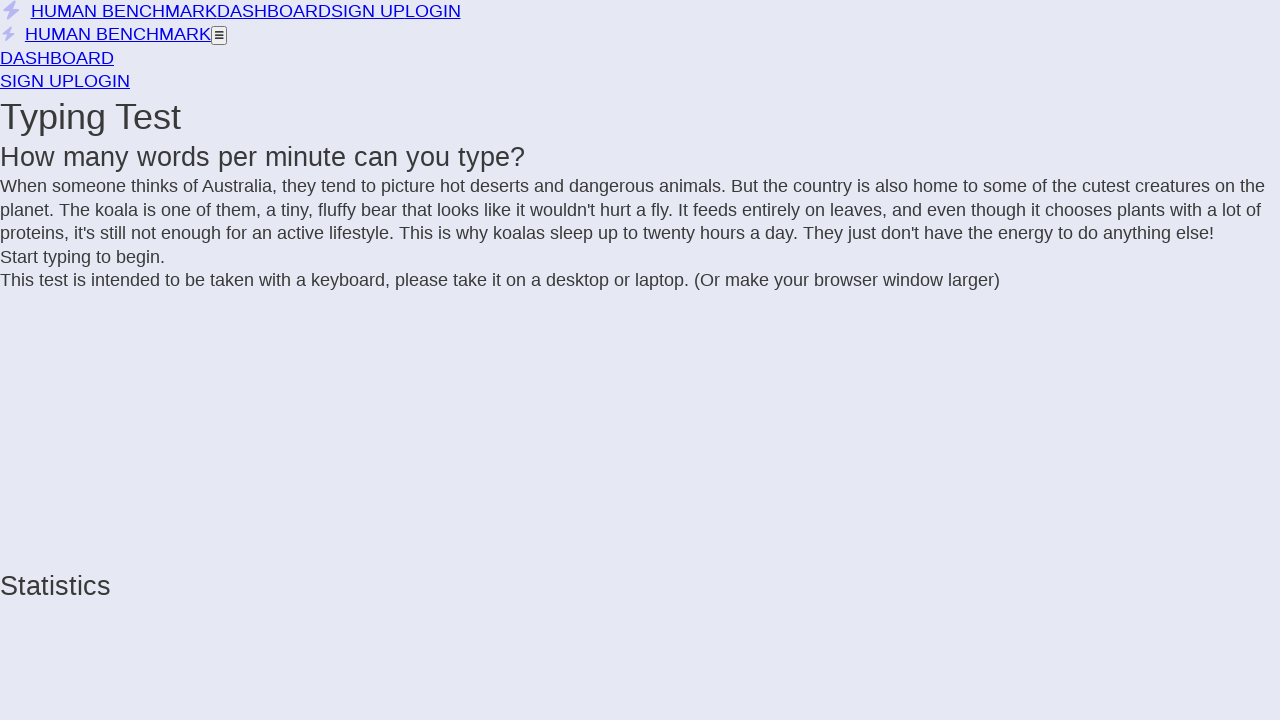

Clicked on typing area to focus it at (640, 211) on xpath=/html/body/div[1]/div/div[4]/div[1]/div/div[2]/div
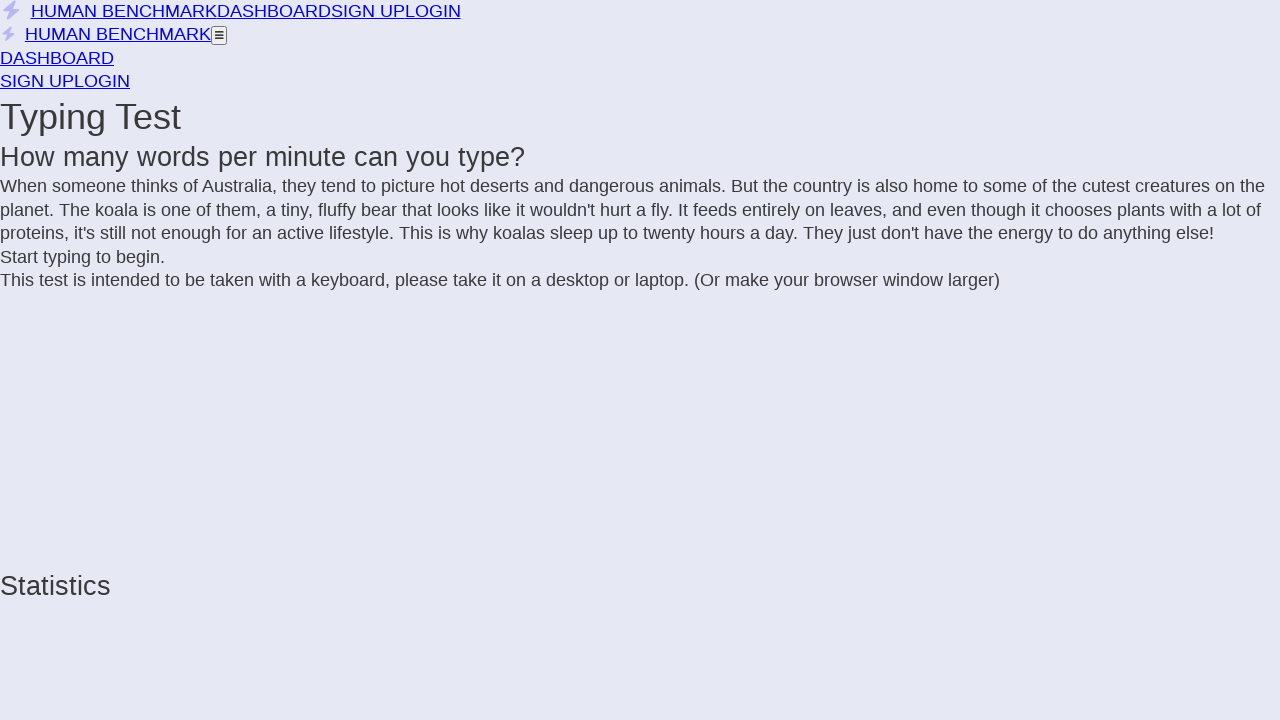

Typed the compiled string into the input field
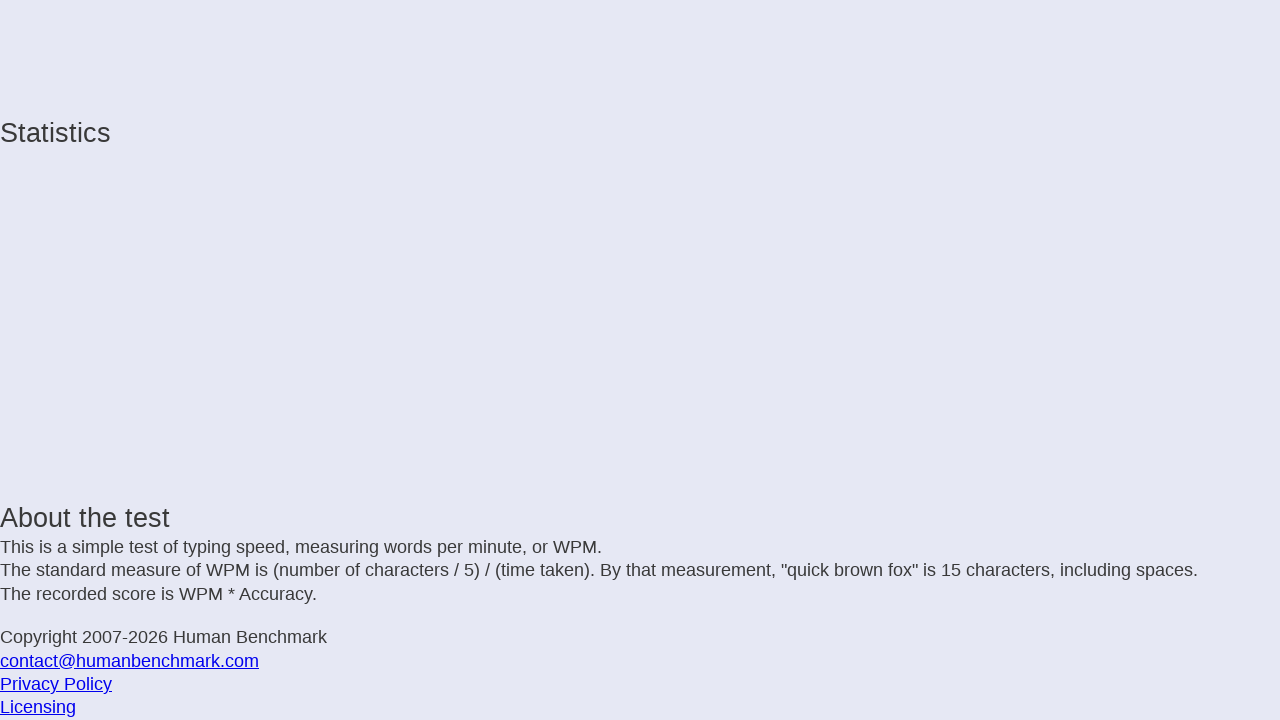

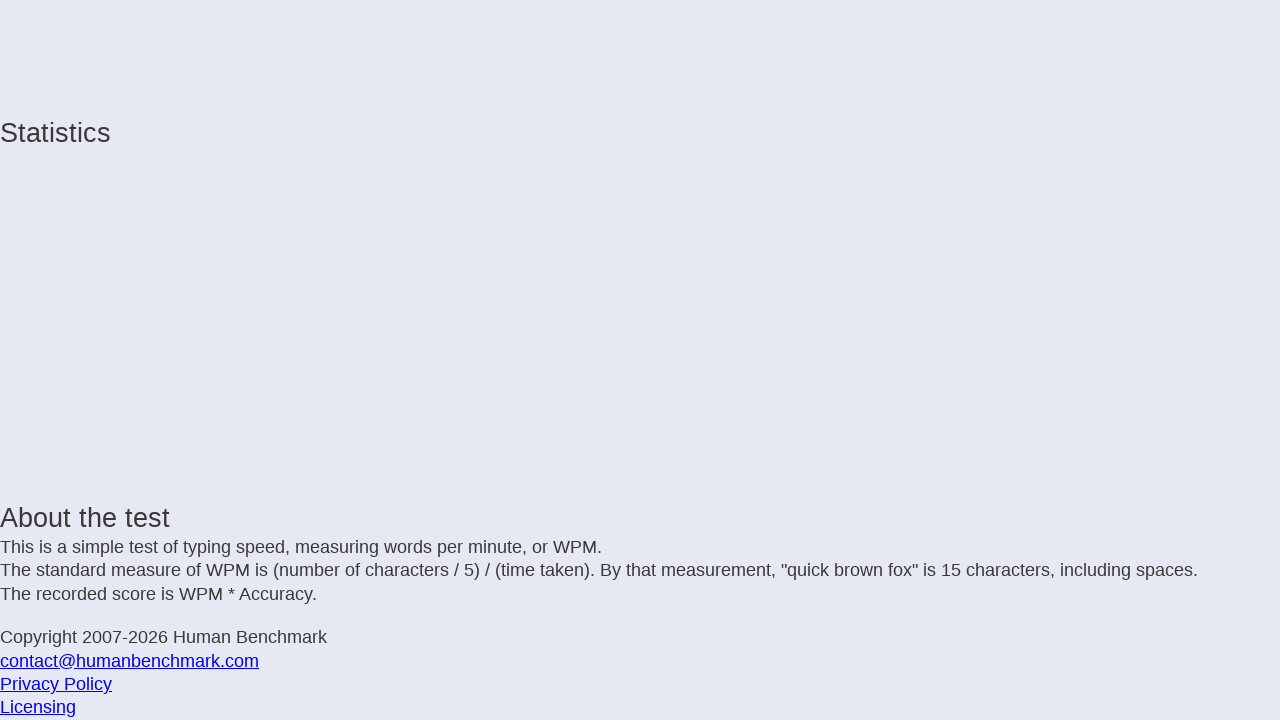